Navigates to NBC's homepage and waits for the page to load, verifying the site is accessible.

Starting URL: https://www.nbc.com

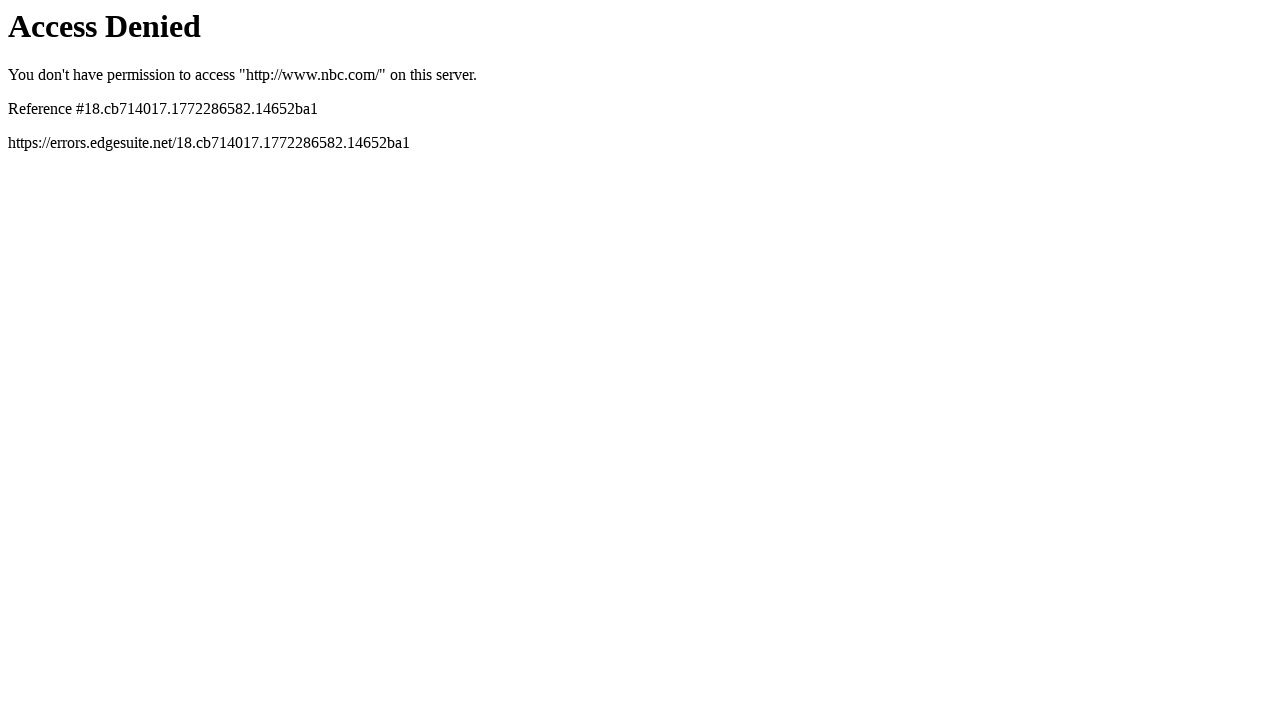

Set viewport size to 1920x1080
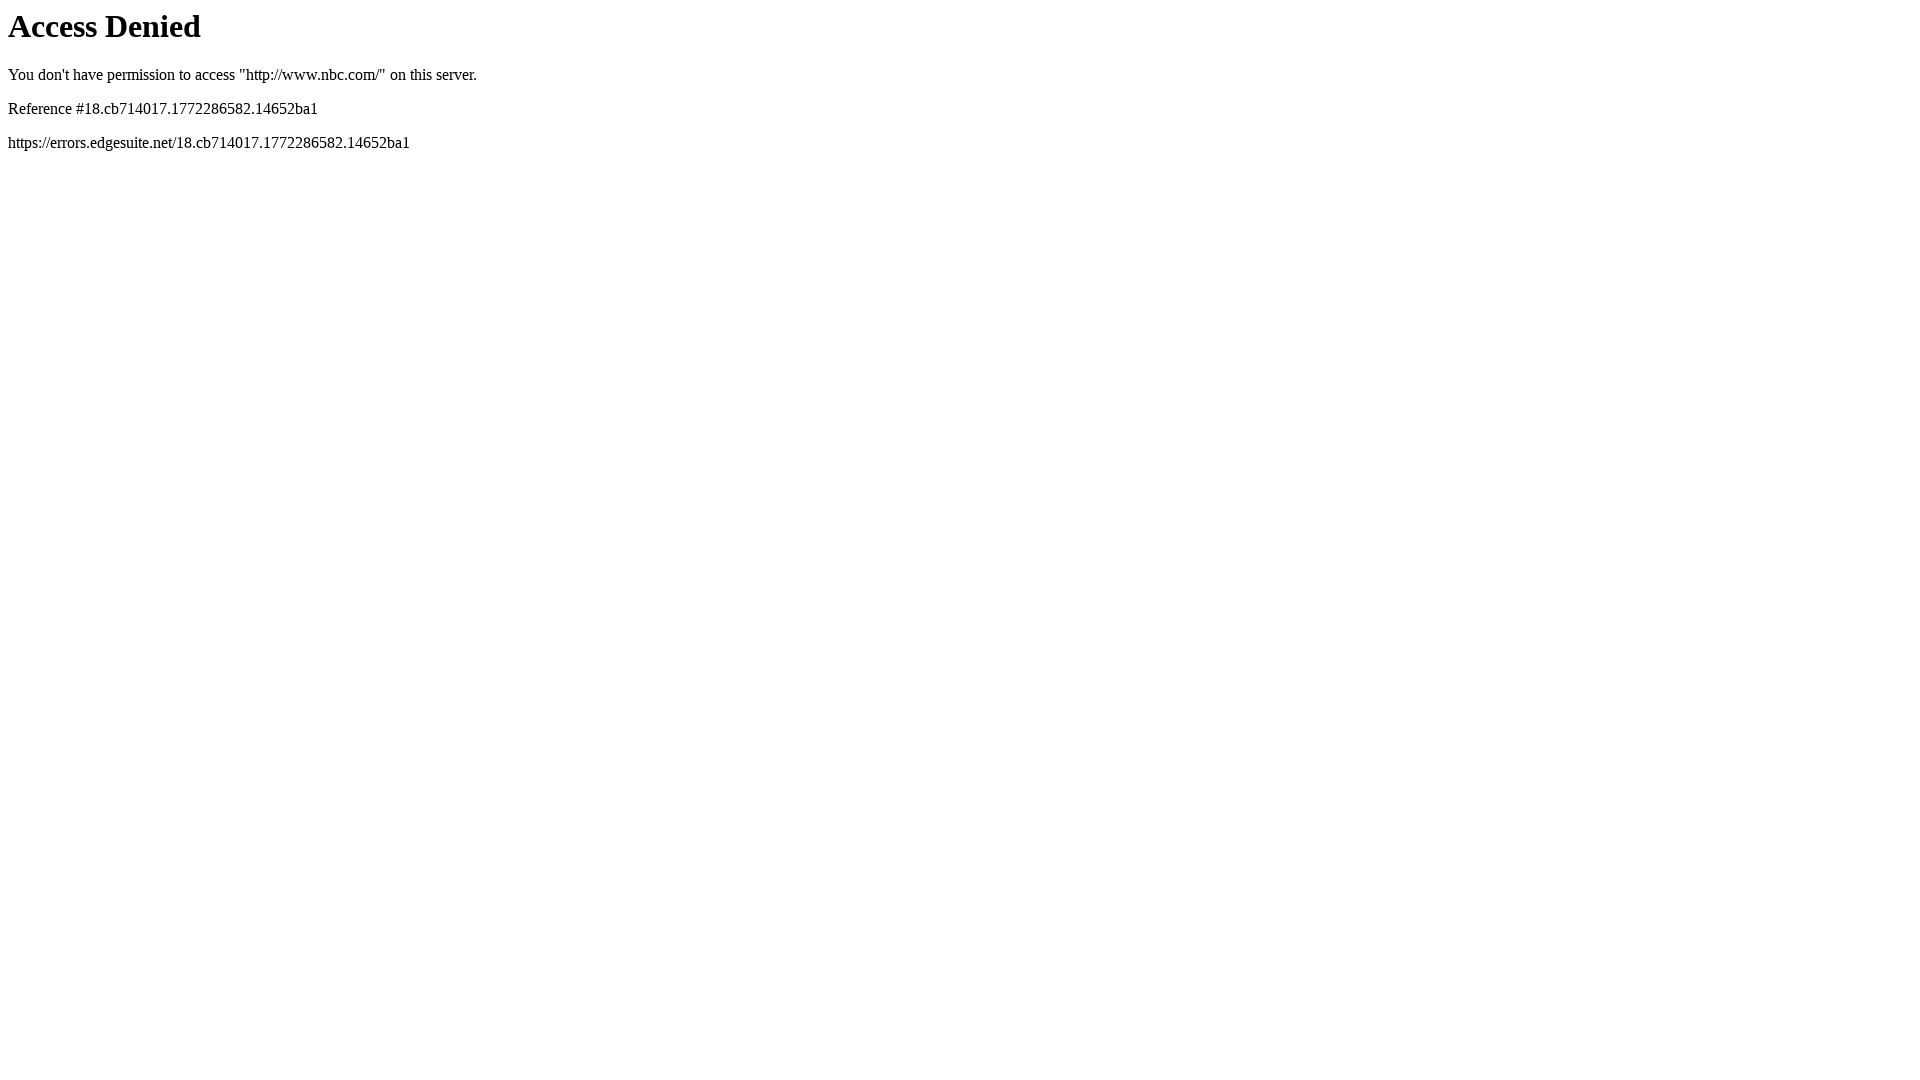

Navigated to NBC homepage
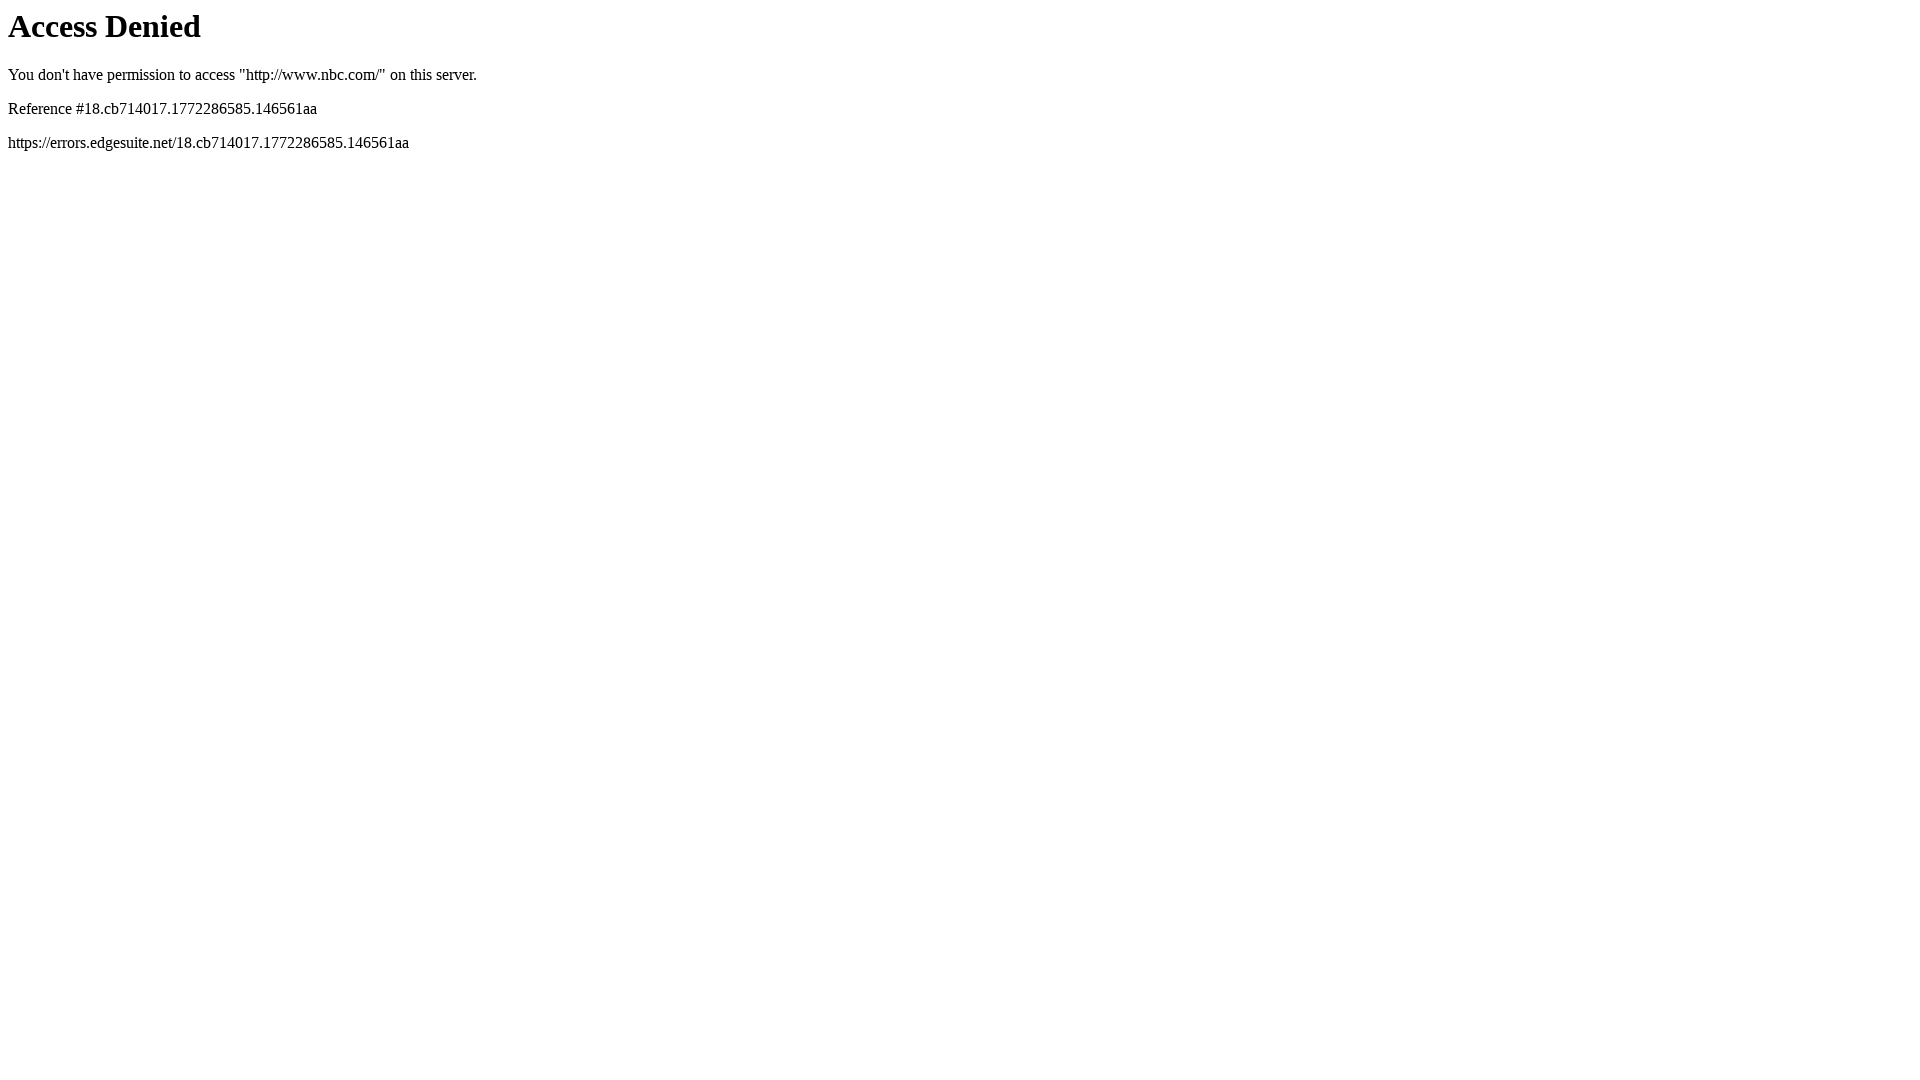

Page fully loaded - networkidle state reached
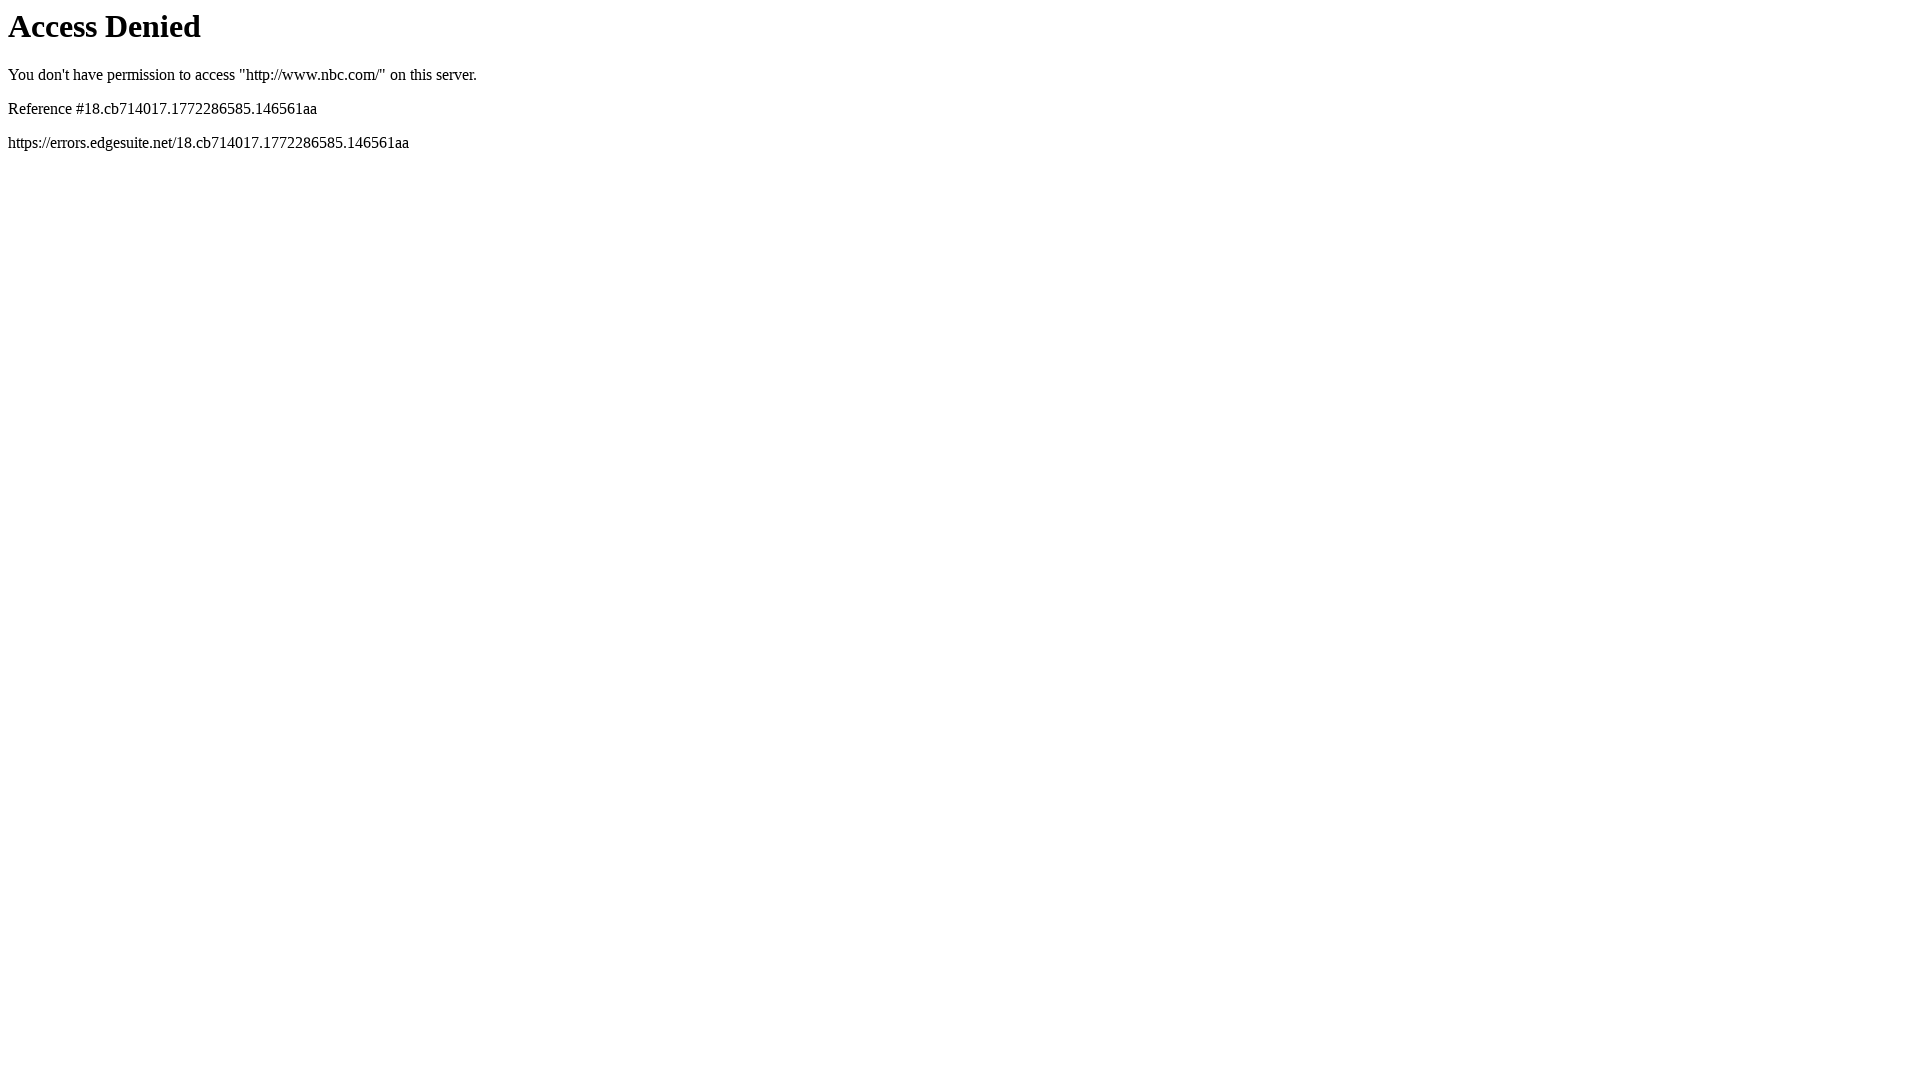

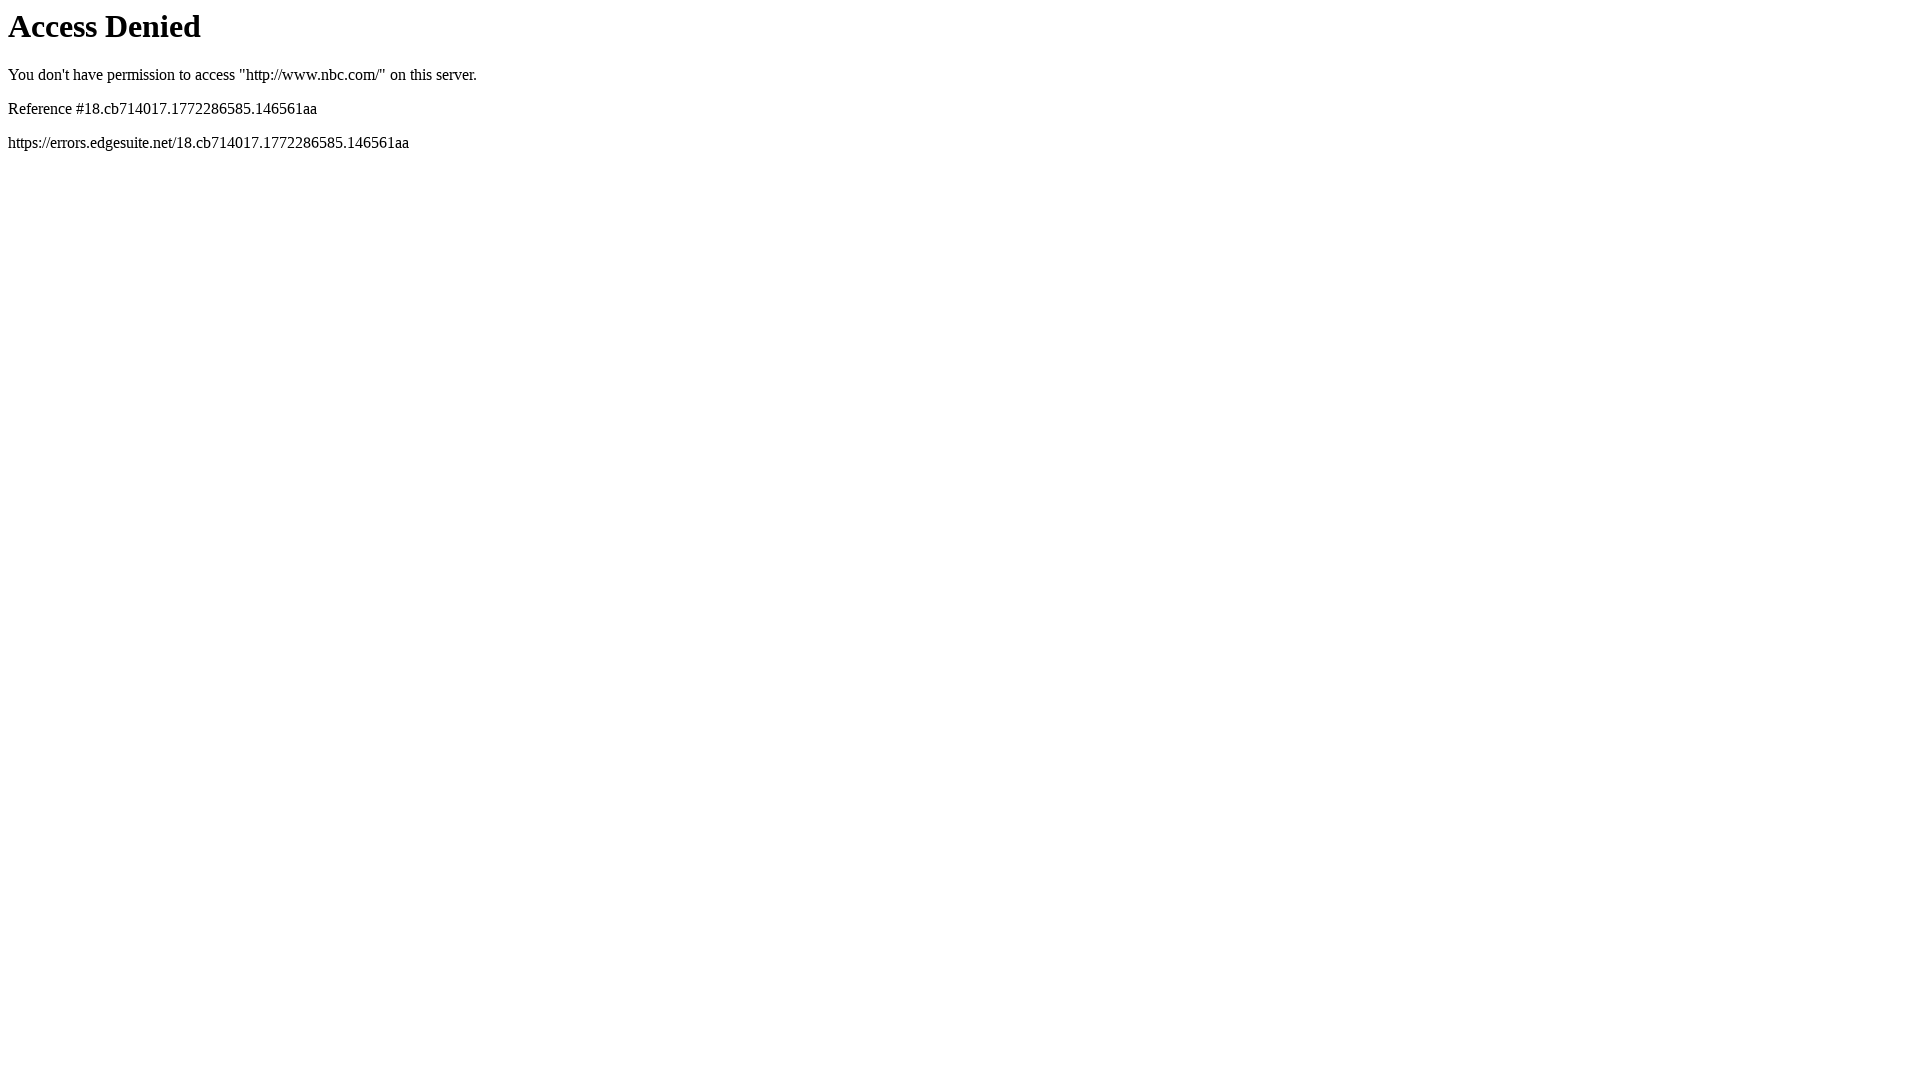